Tests various UI controls on a practice page including dropdown selection, radio buttons, checkboxes, and verifying element attributes

Starting URL: https://rahulshettyacademy.com/loginpagePractise/

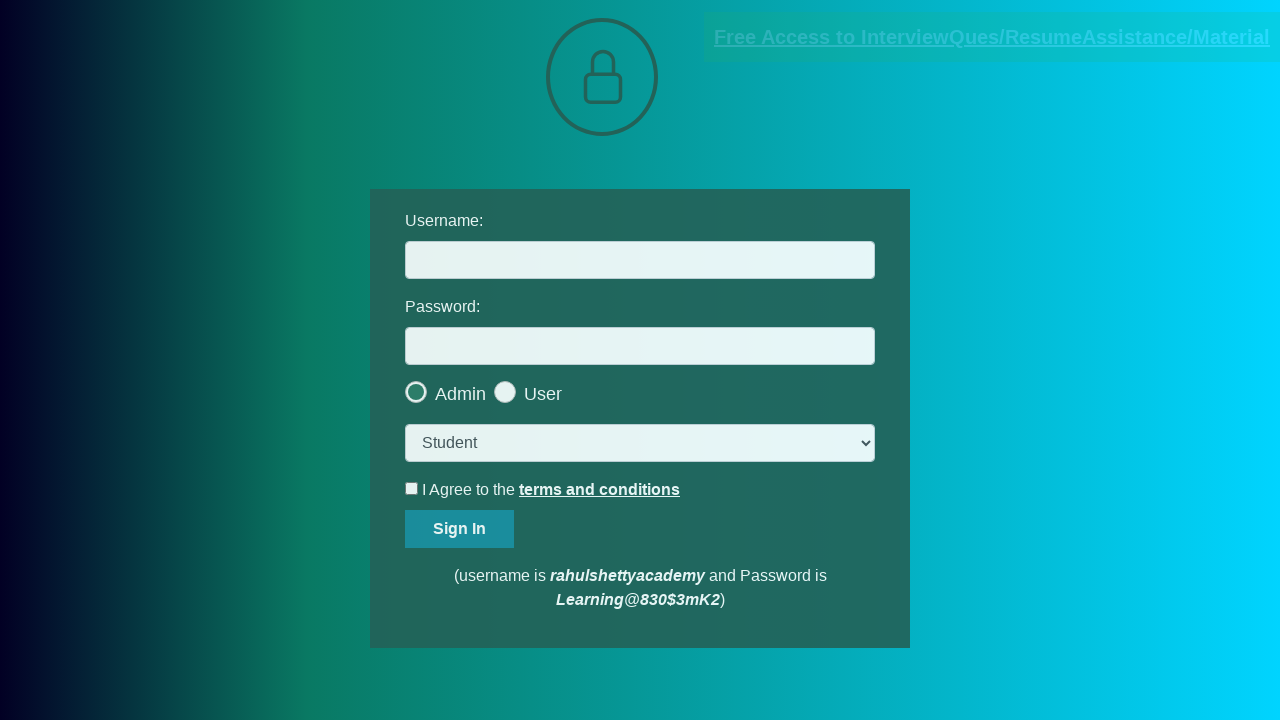

Selected 'Consultant' from dropdown menu on select.form-control
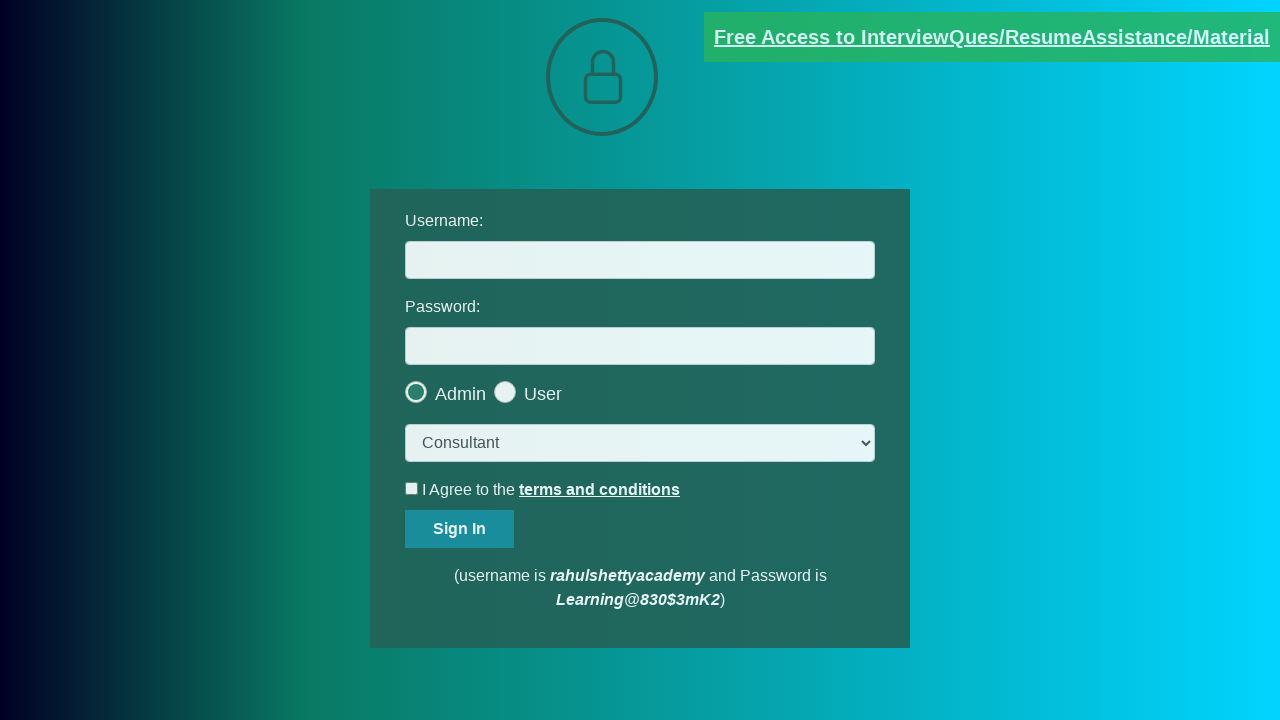

Clicked the last radio button at (543, 394) on .radiotextsty >> nth=-1
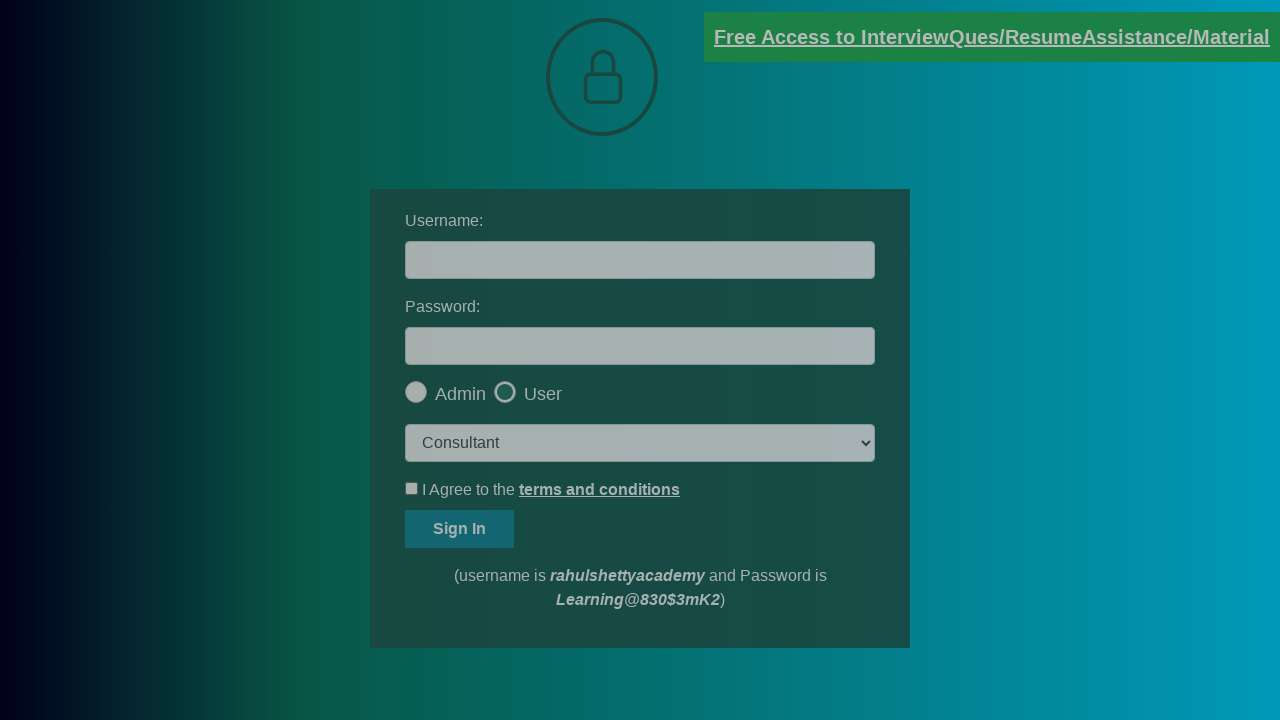

Clicked OK button to close popup at (698, 144) on #okayBtn
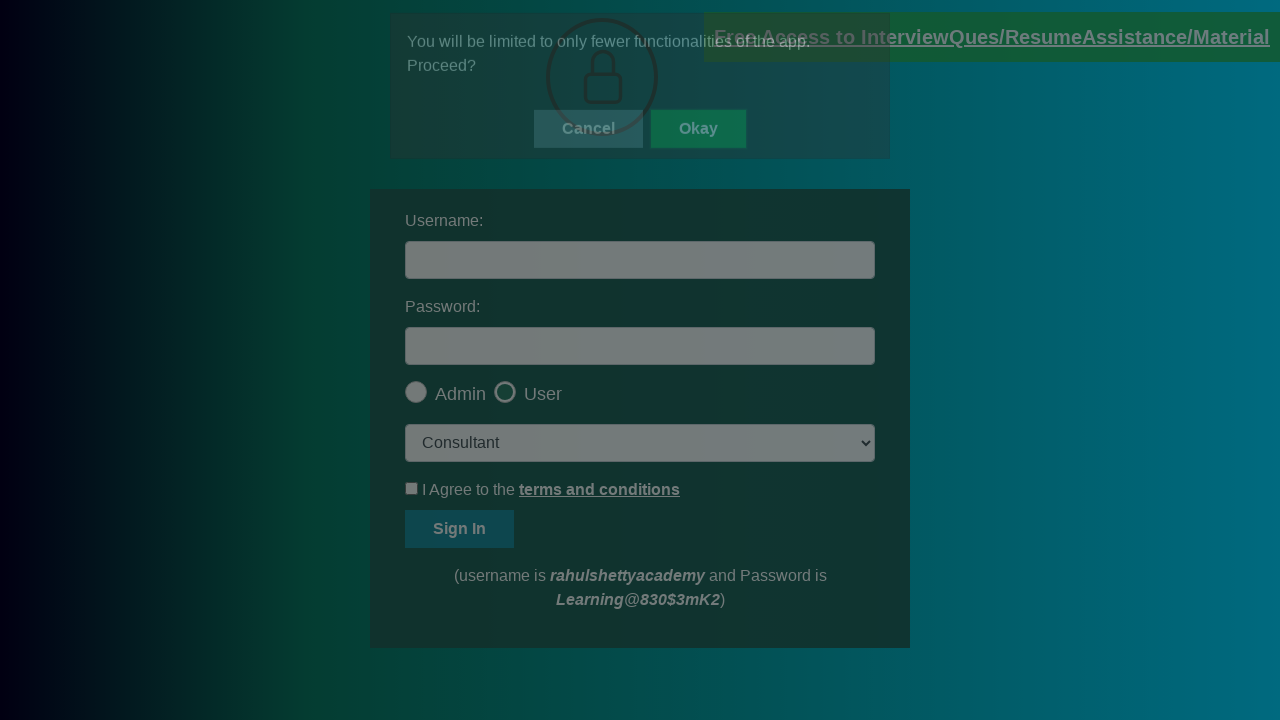

Verified that the last radio button is checked
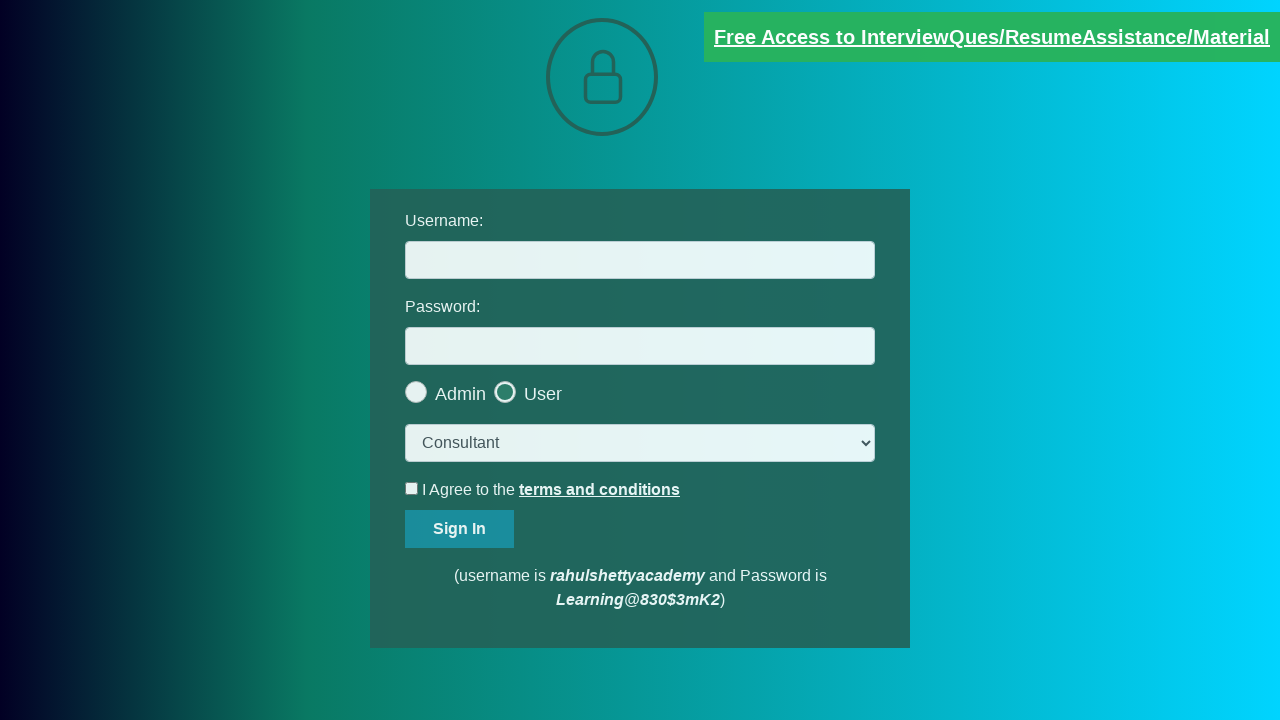

Checked the terms checkbox at (412, 488) on #terms
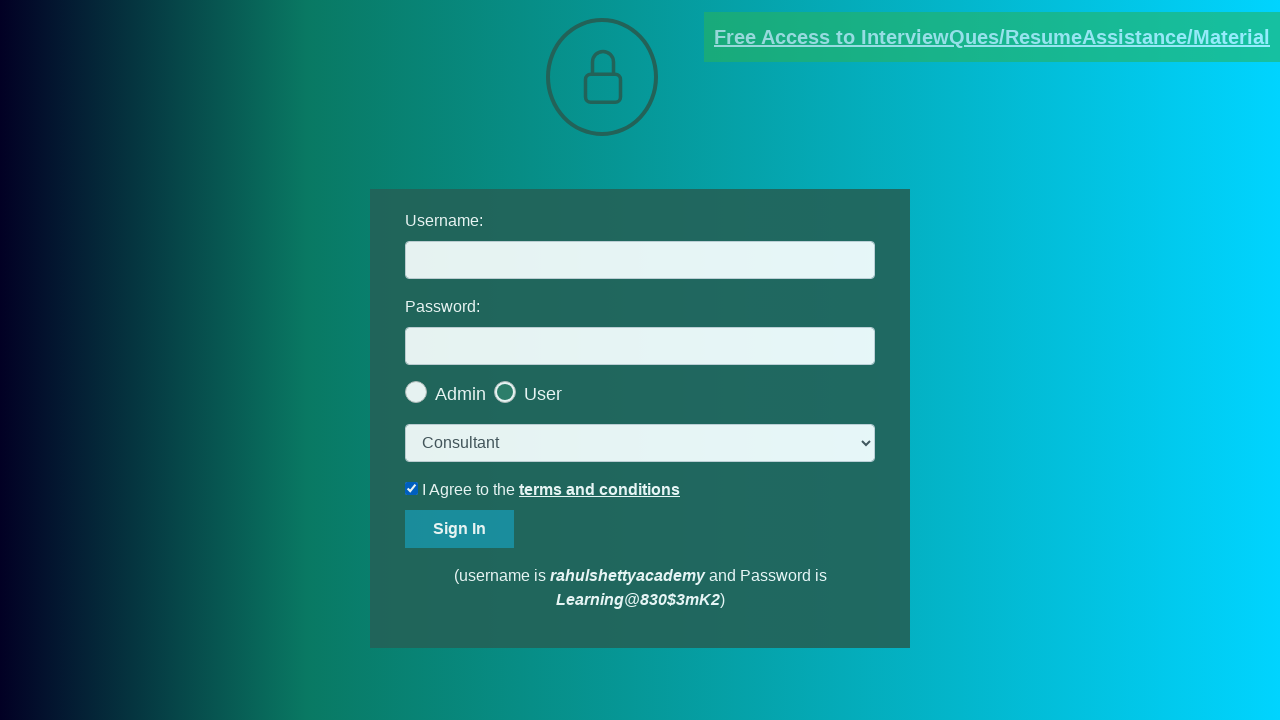

Verified that the terms checkbox is checked
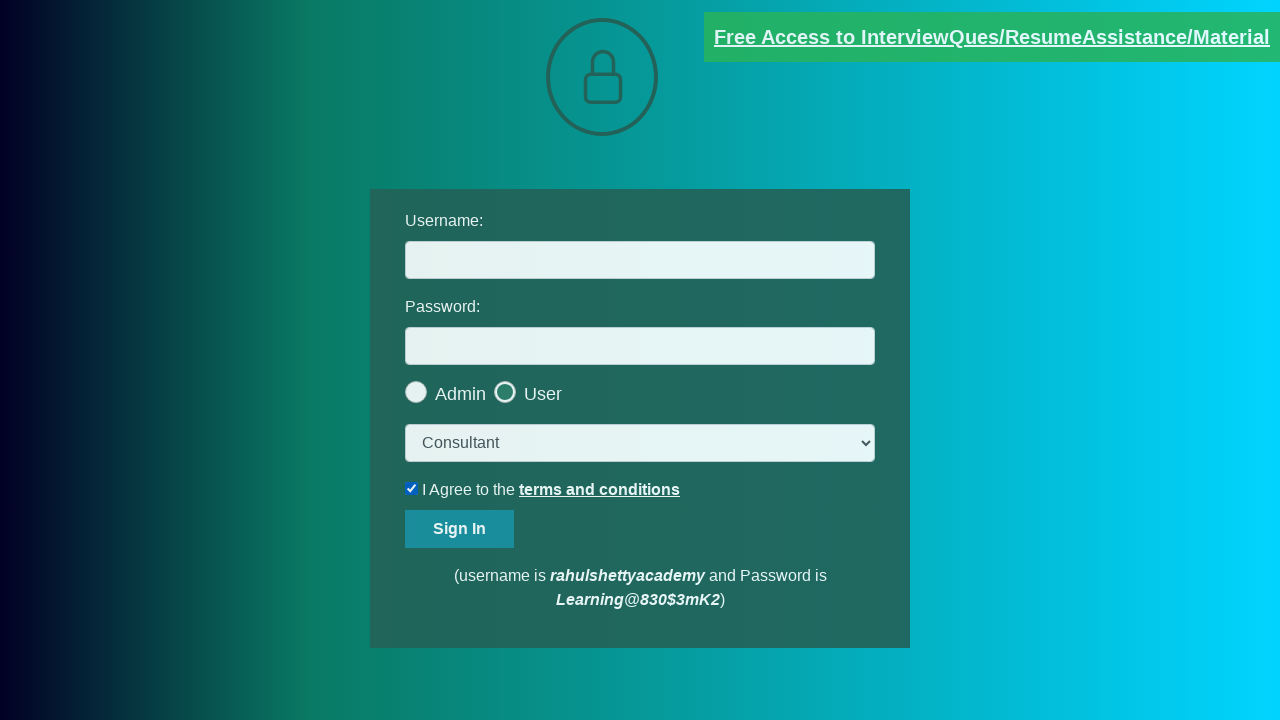

Verified that the document link has the 'blinkingText' class attribute
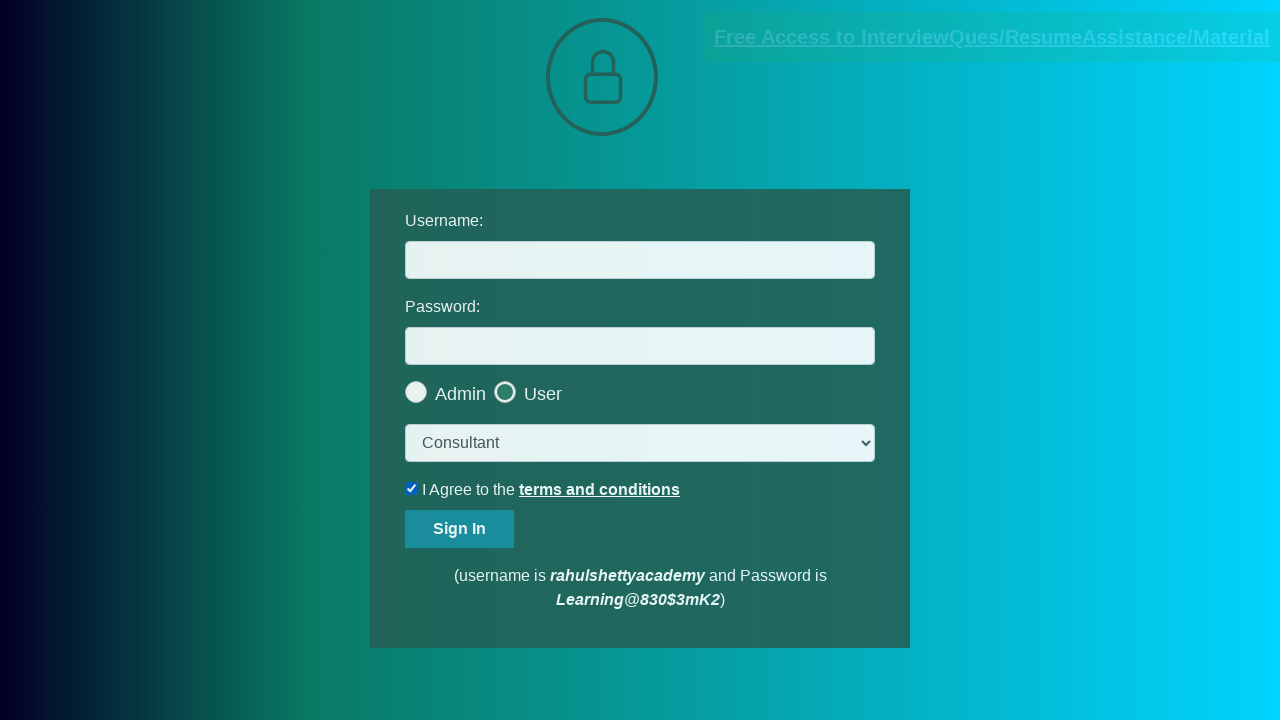

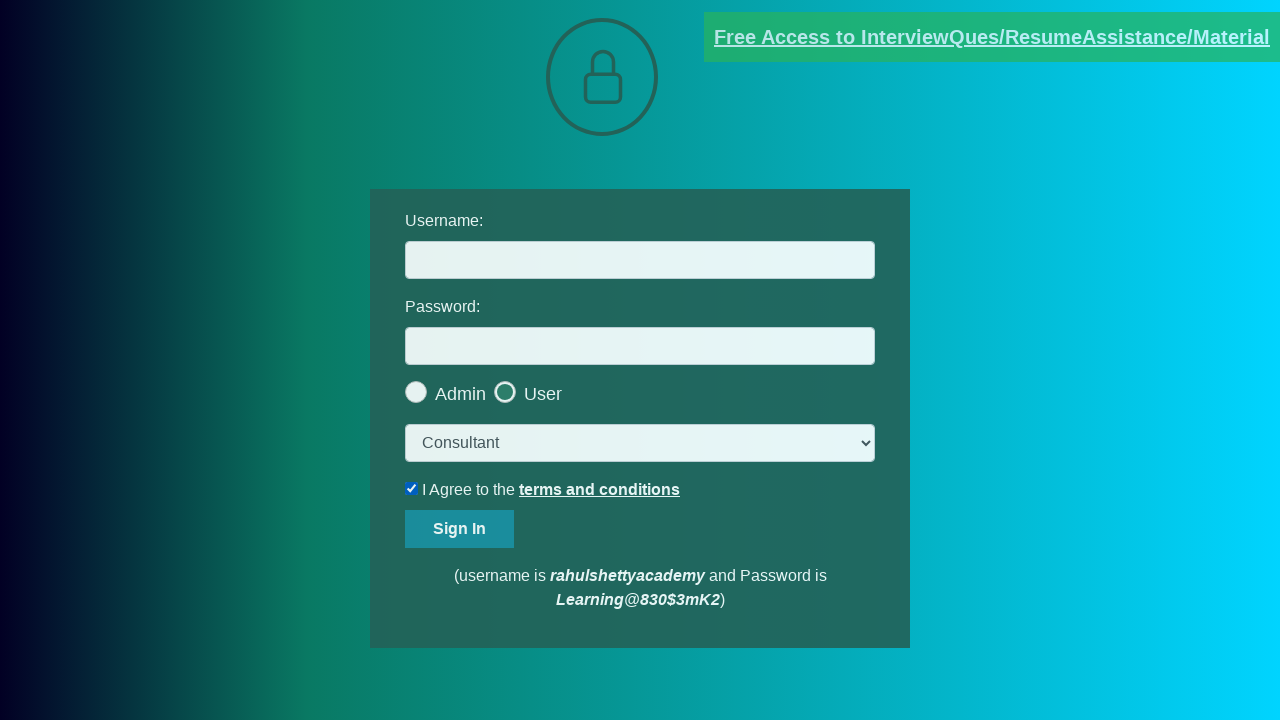